Tests form filling functionality on DemoQA text-box page by entering values into full name, email, current address, and permanent address fields, then submitting the form.

Starting URL: https://demoqa.com/text-box

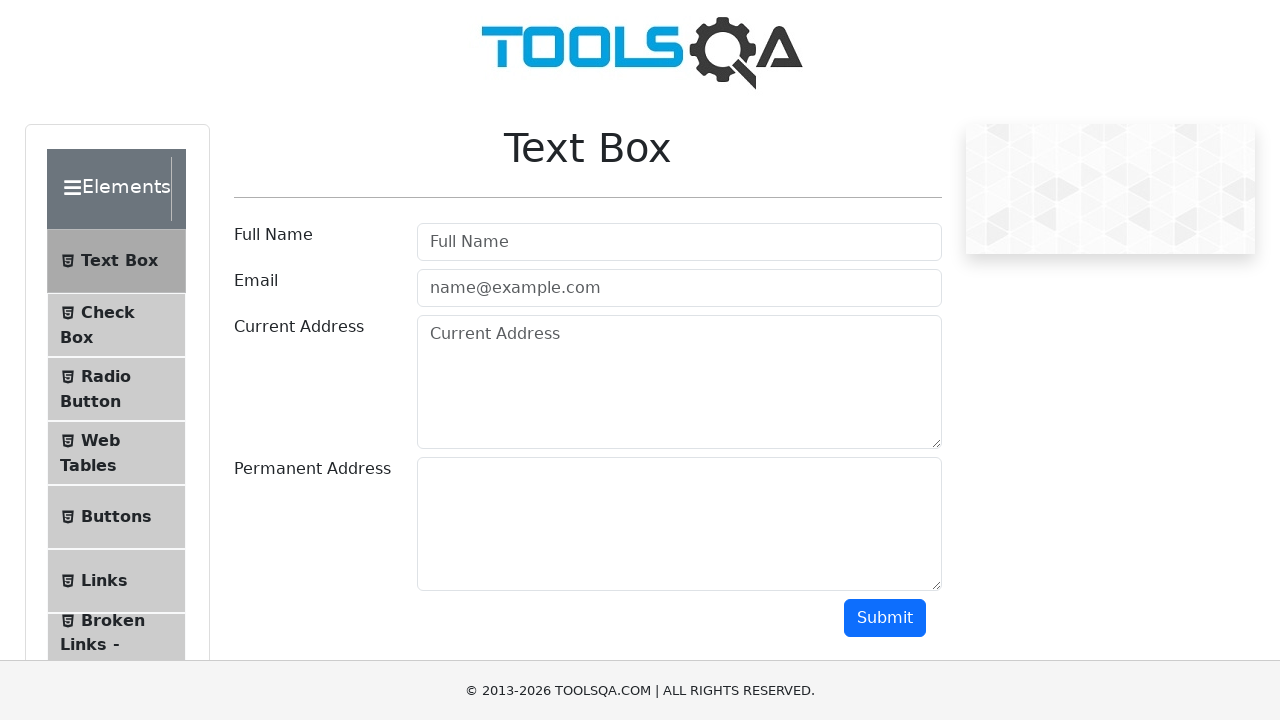

Filled full name field with 'Shakil' using XPath selector on //input
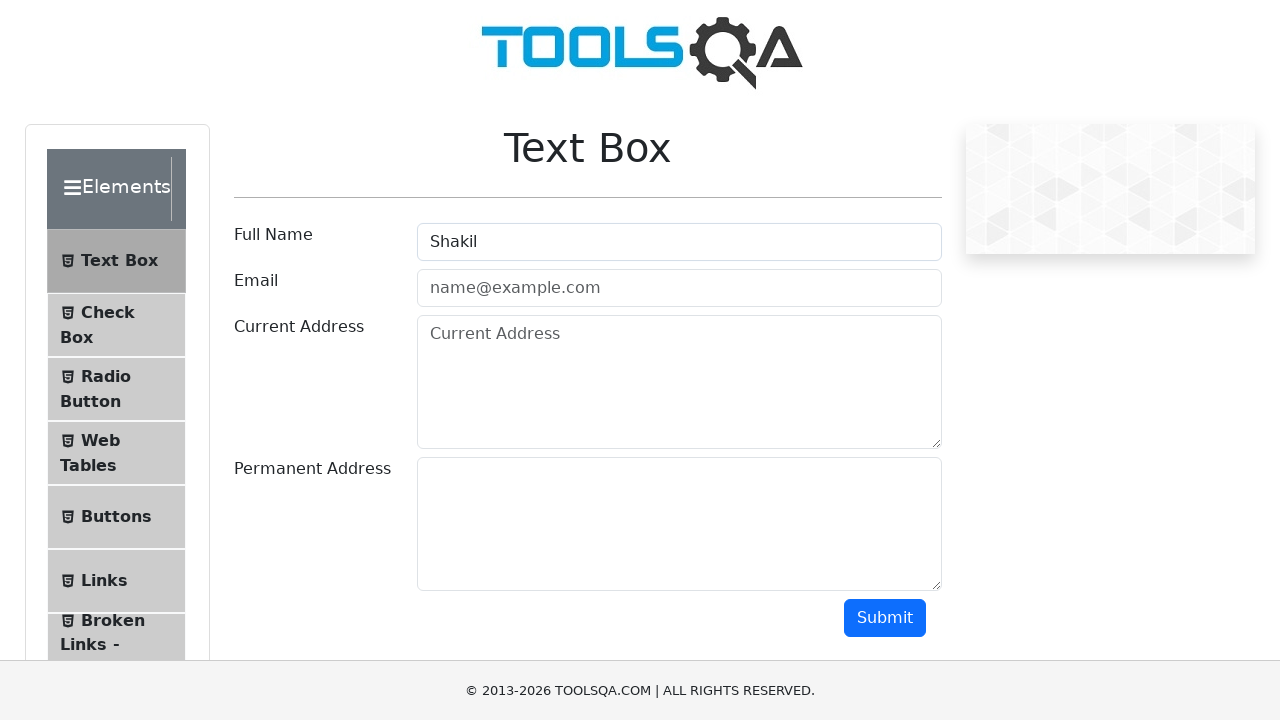

Appended 'Mahmud' to full name field using ID selector on #userName
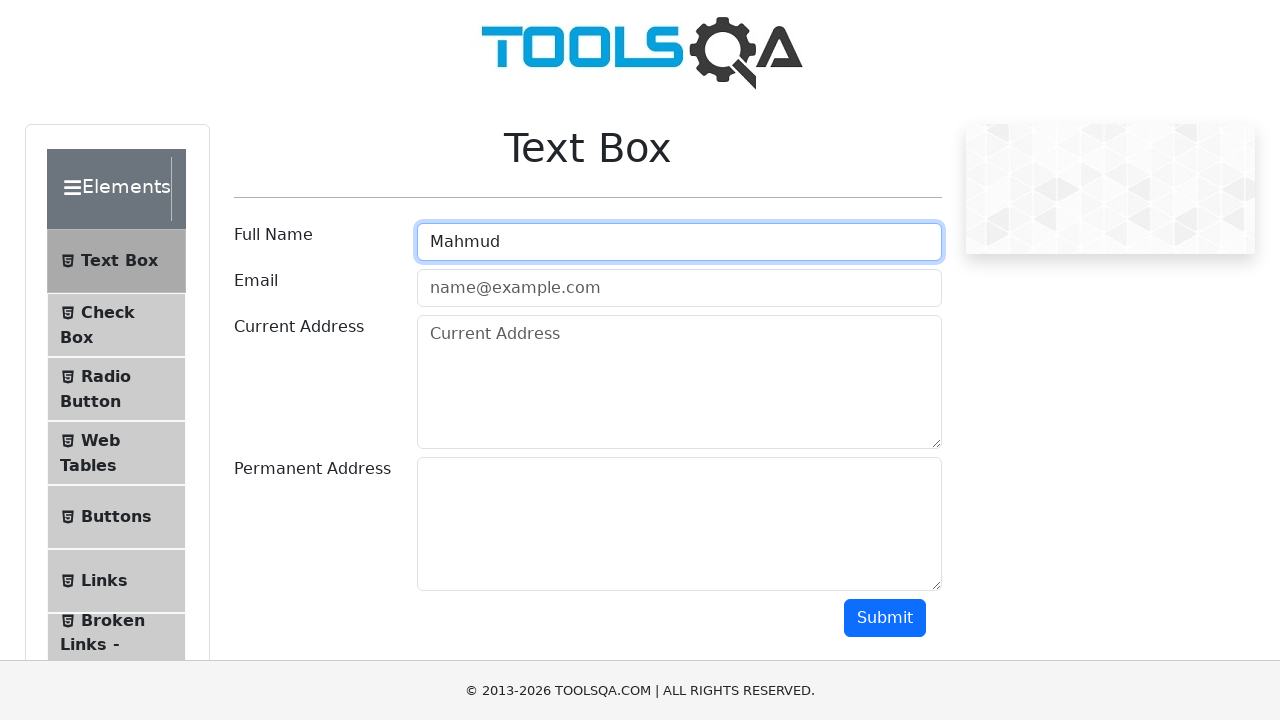

Filled email field with 'shakil@email.com' on //input[contains(@placeholder, 'name')]
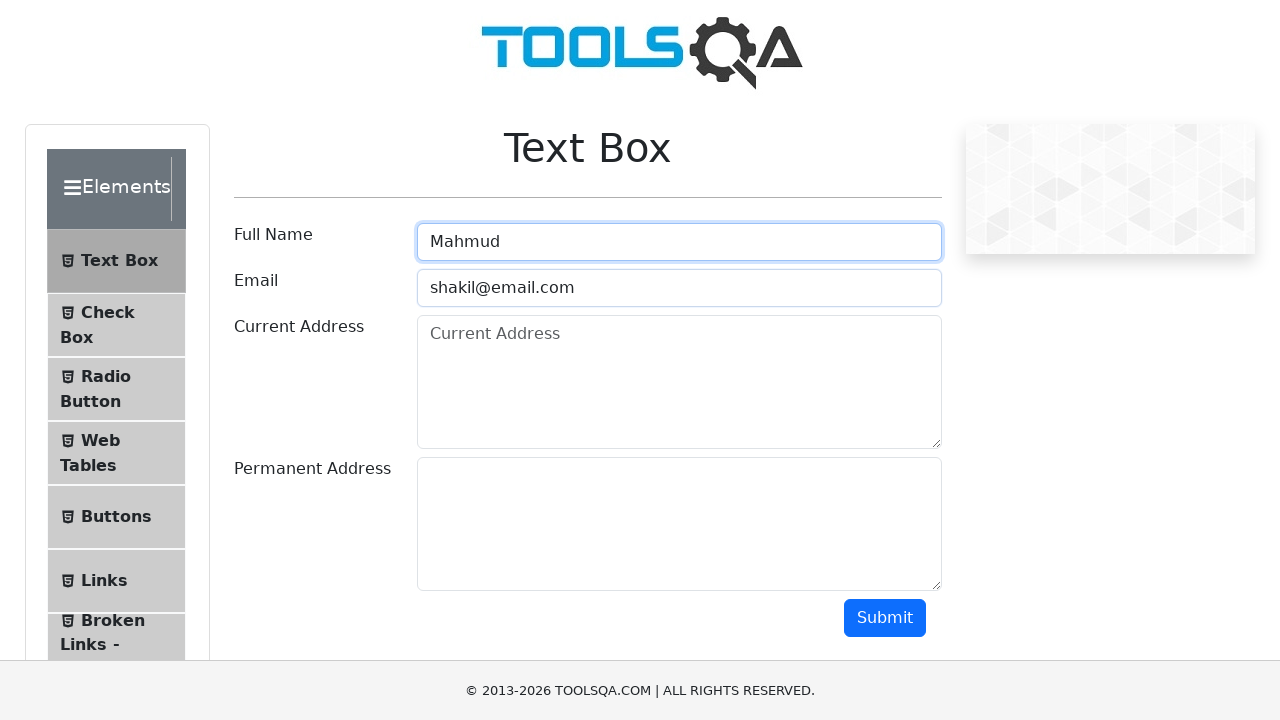

Filled current address field with 'New Market' on //textarea[starts-with(@placeholder, 'Current')]
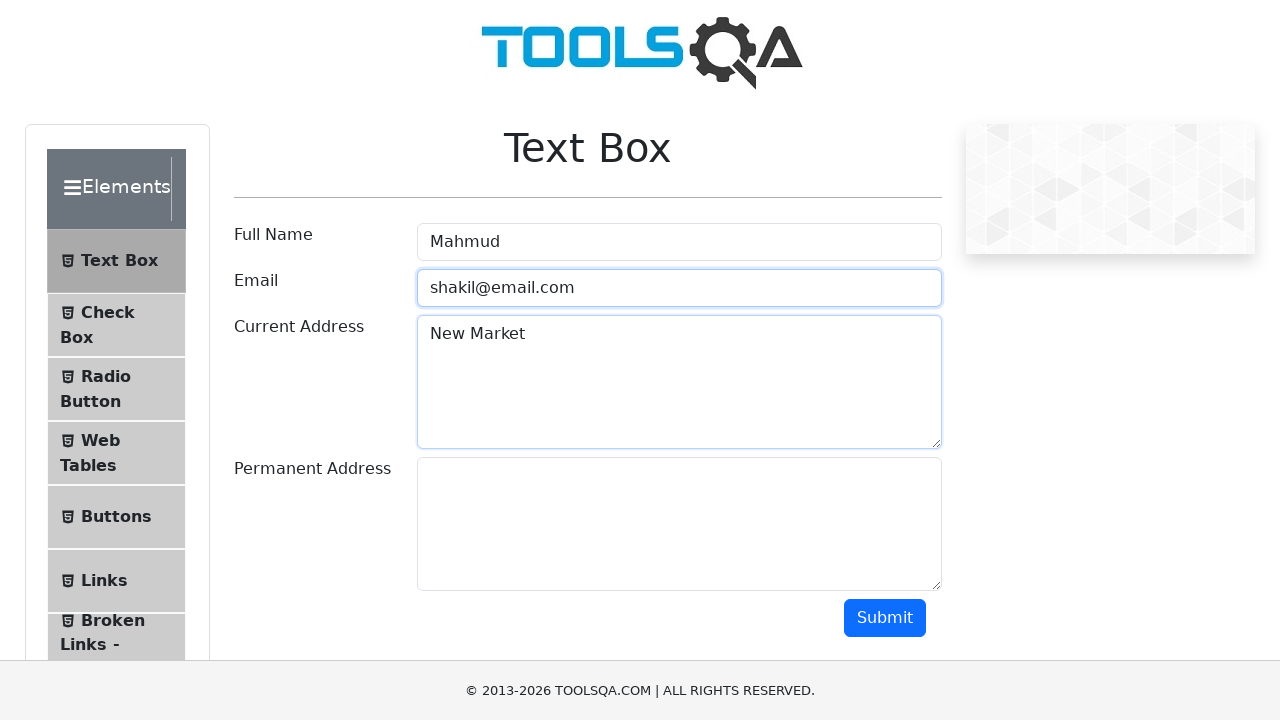

Filled permanent address field with 'Dhaka' on #permanentAddress
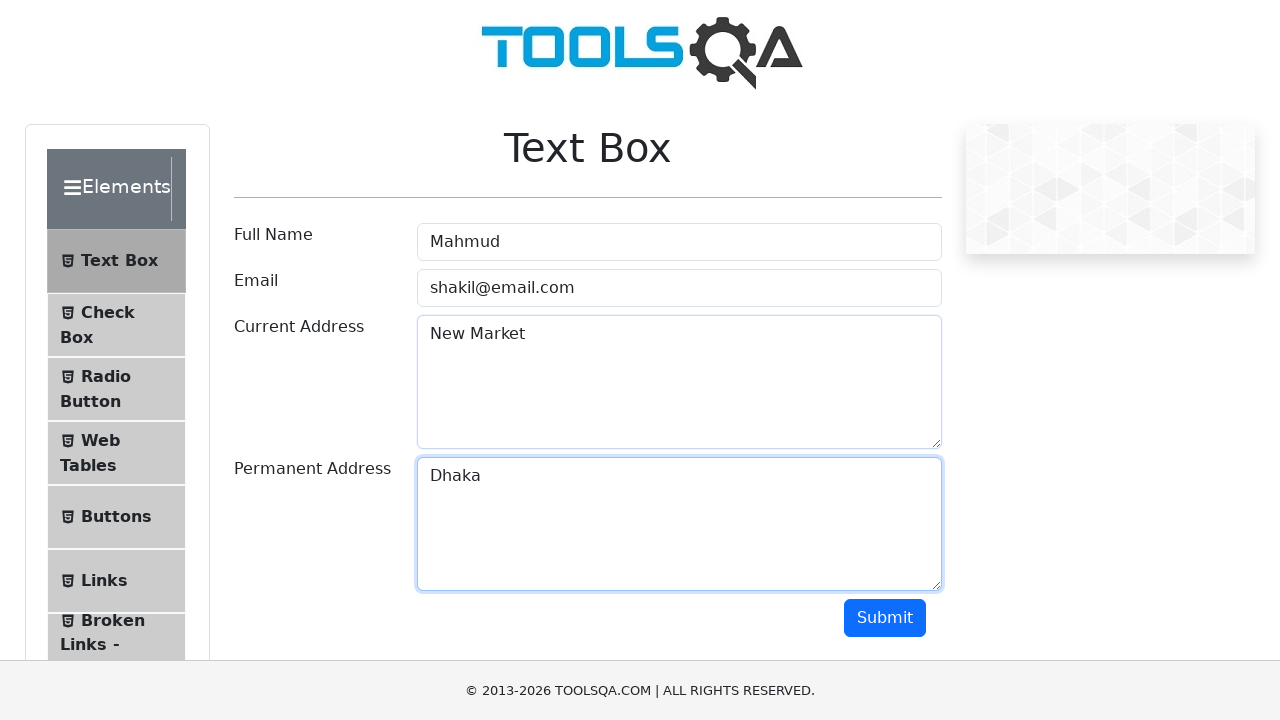

Clicked Submit button to submit the form at (885, 618) on xpath=//button[text()='Submit']
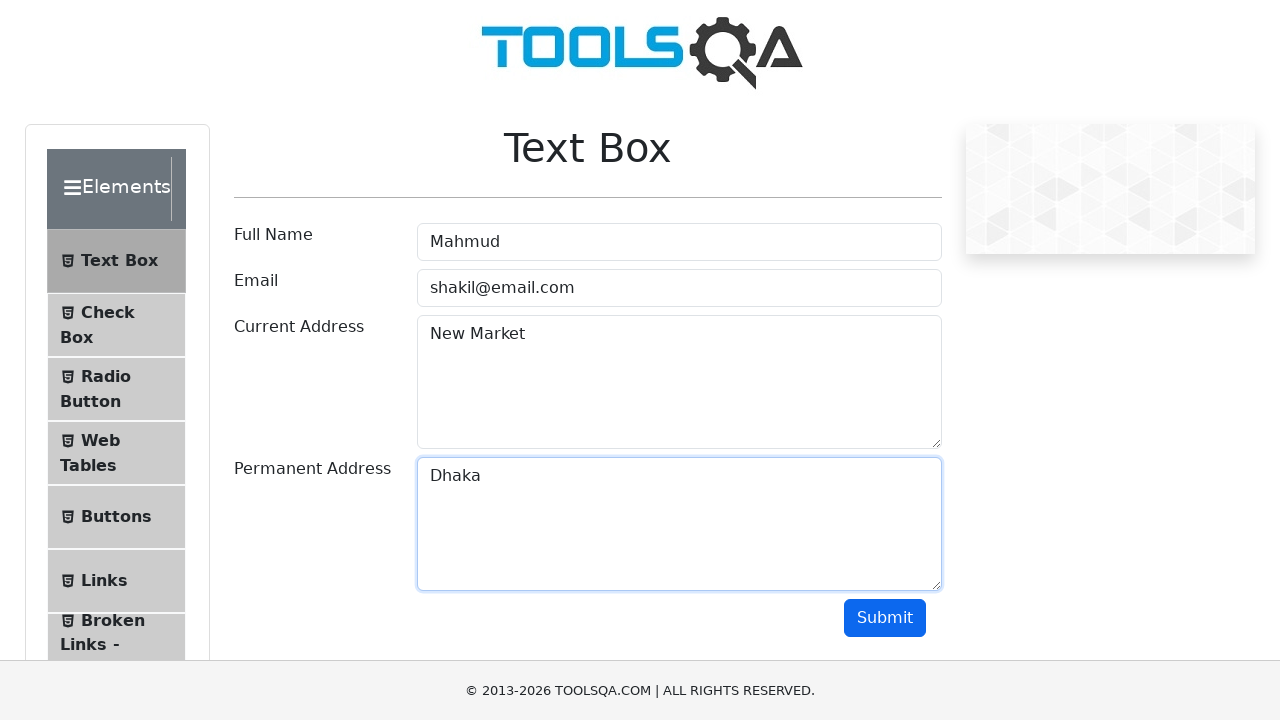

Waited 1 second for form submission to process
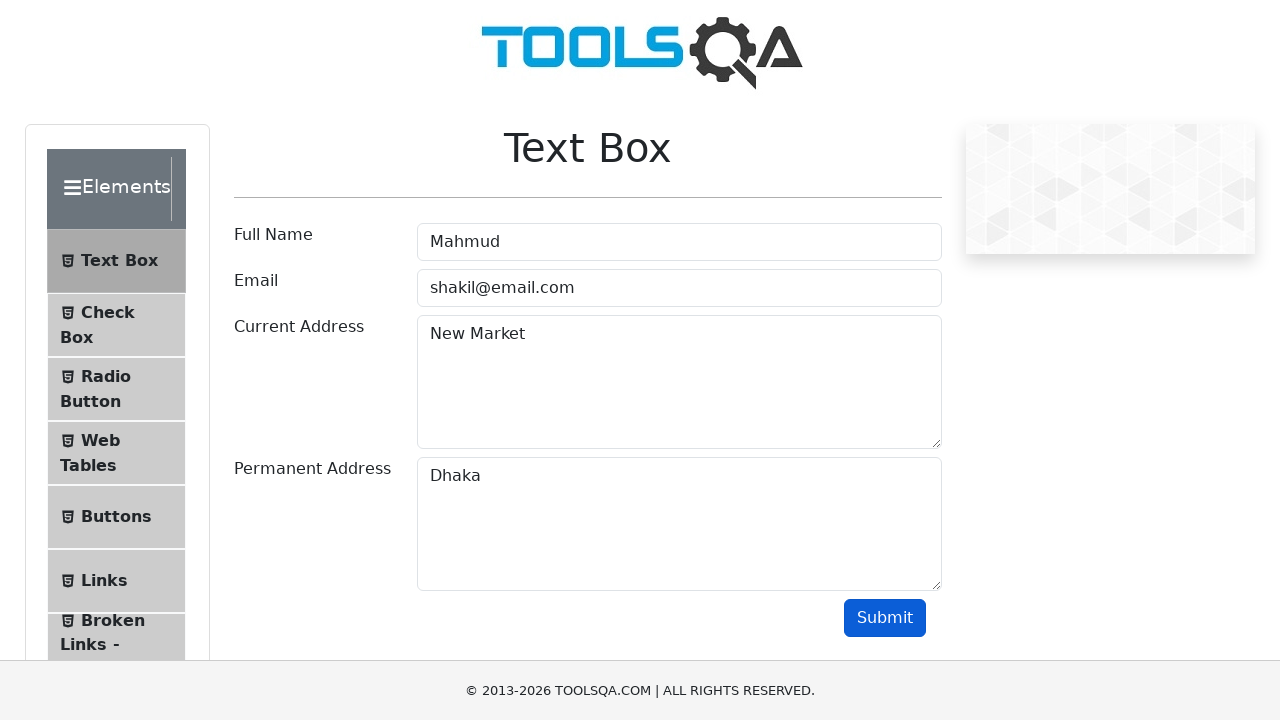

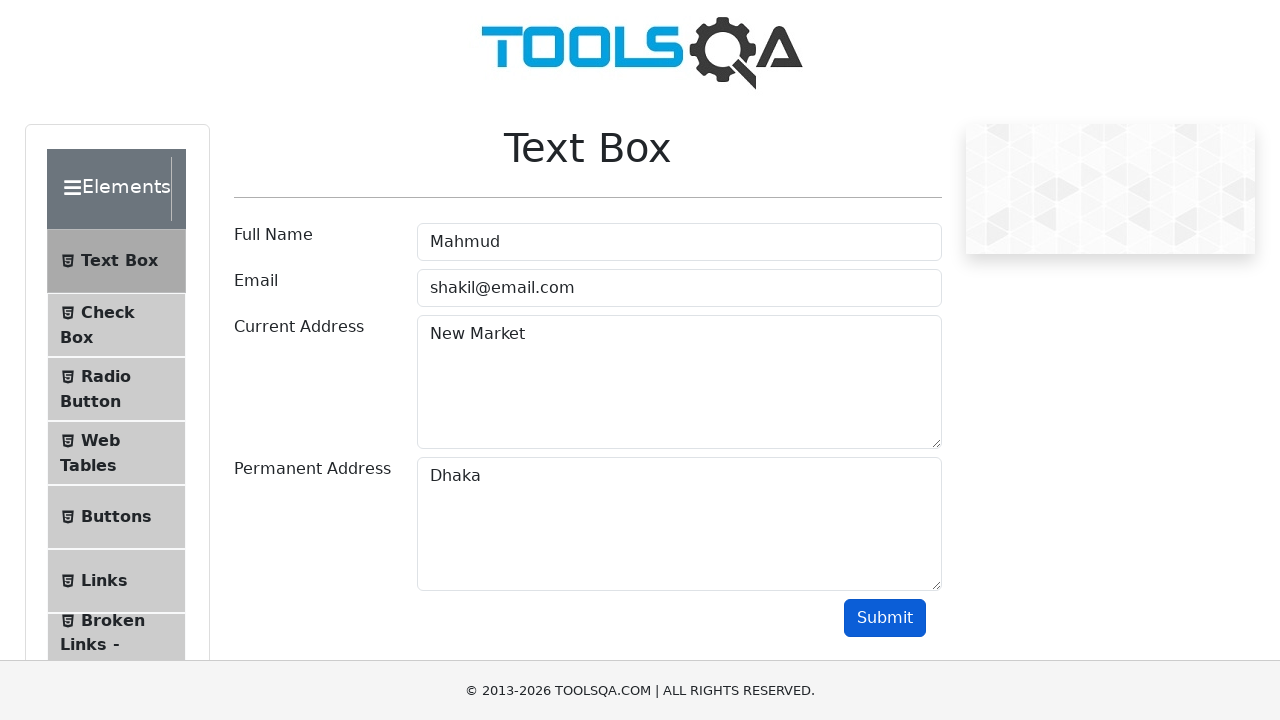